Tests the Python.org website by navigating to the homepage, entering "pycon" in the search box, submitting the search, and verifying that results are displayed.

Starting URL: https://www.python.org

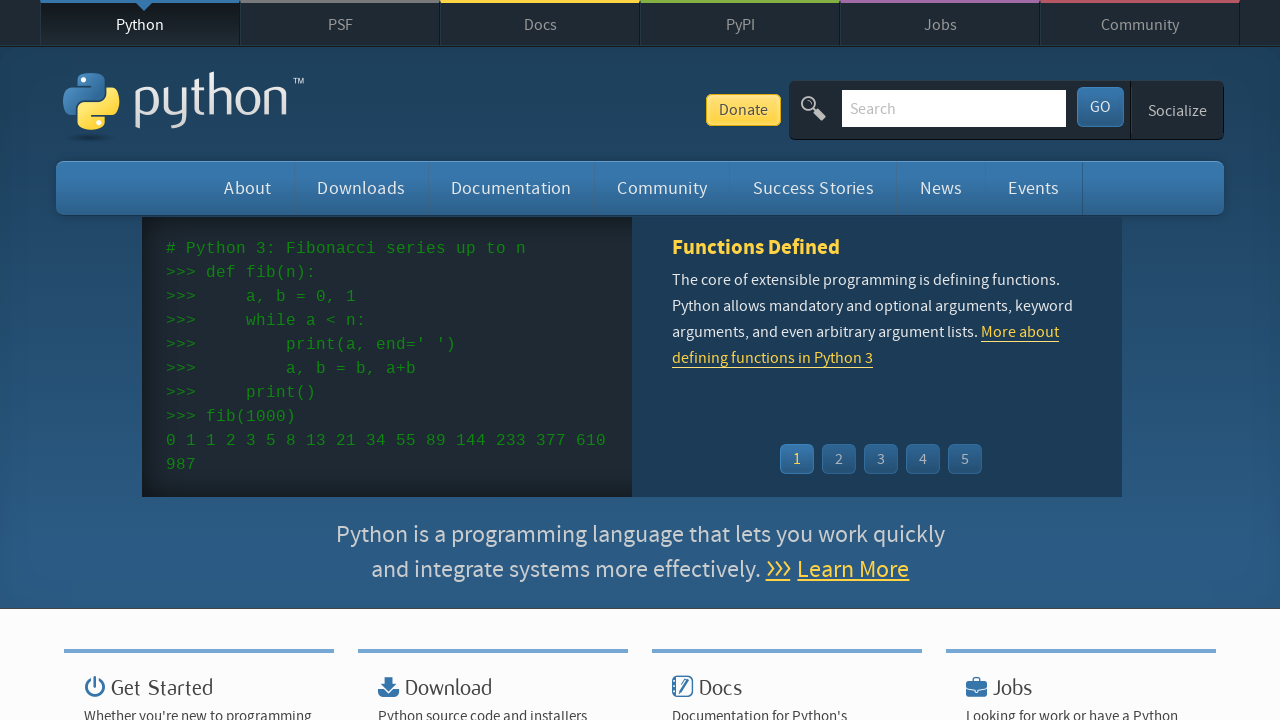

Verified 'Python' is in page title
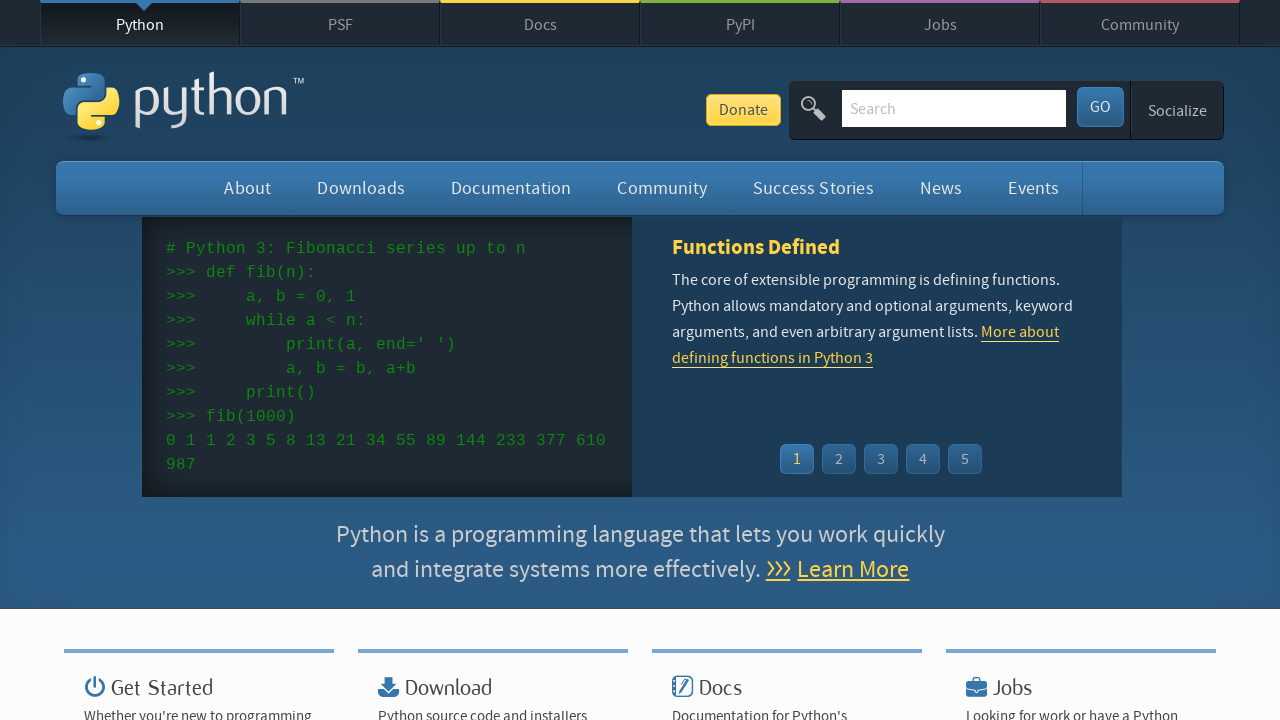

Filled search box with 'pycon' on input[name='q']
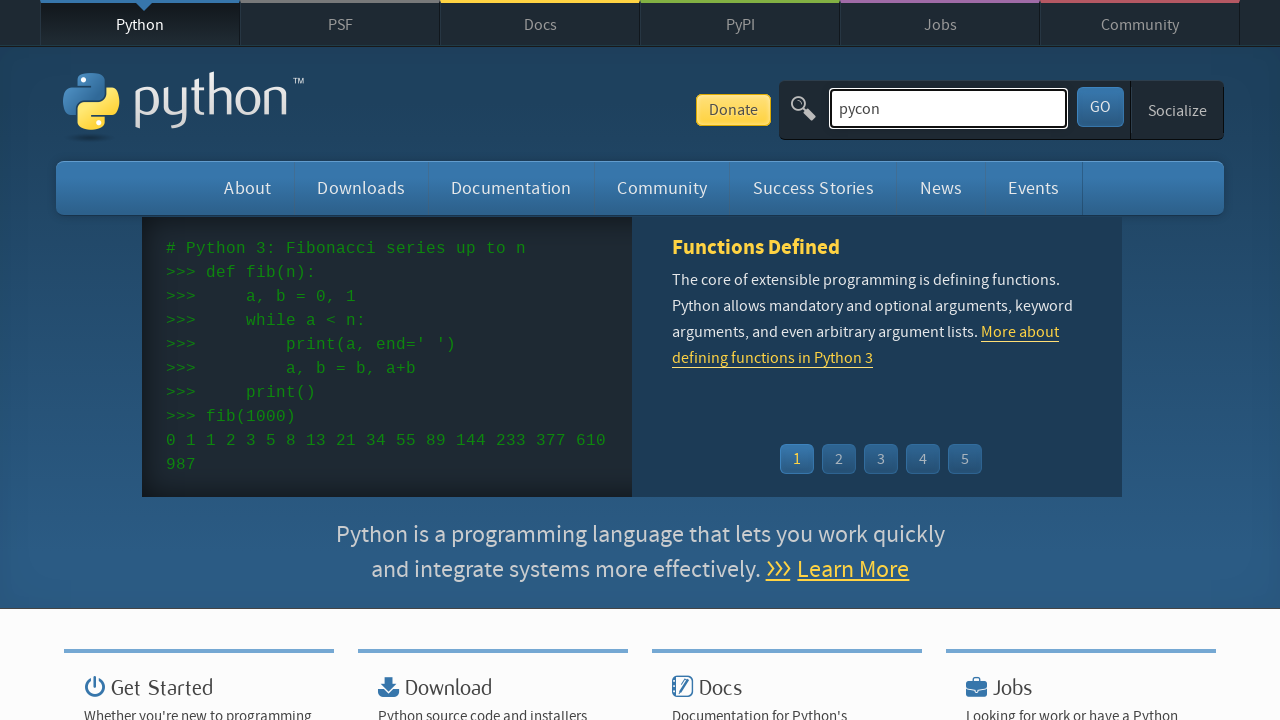

Submitted search by pressing Enter on input[name='q']
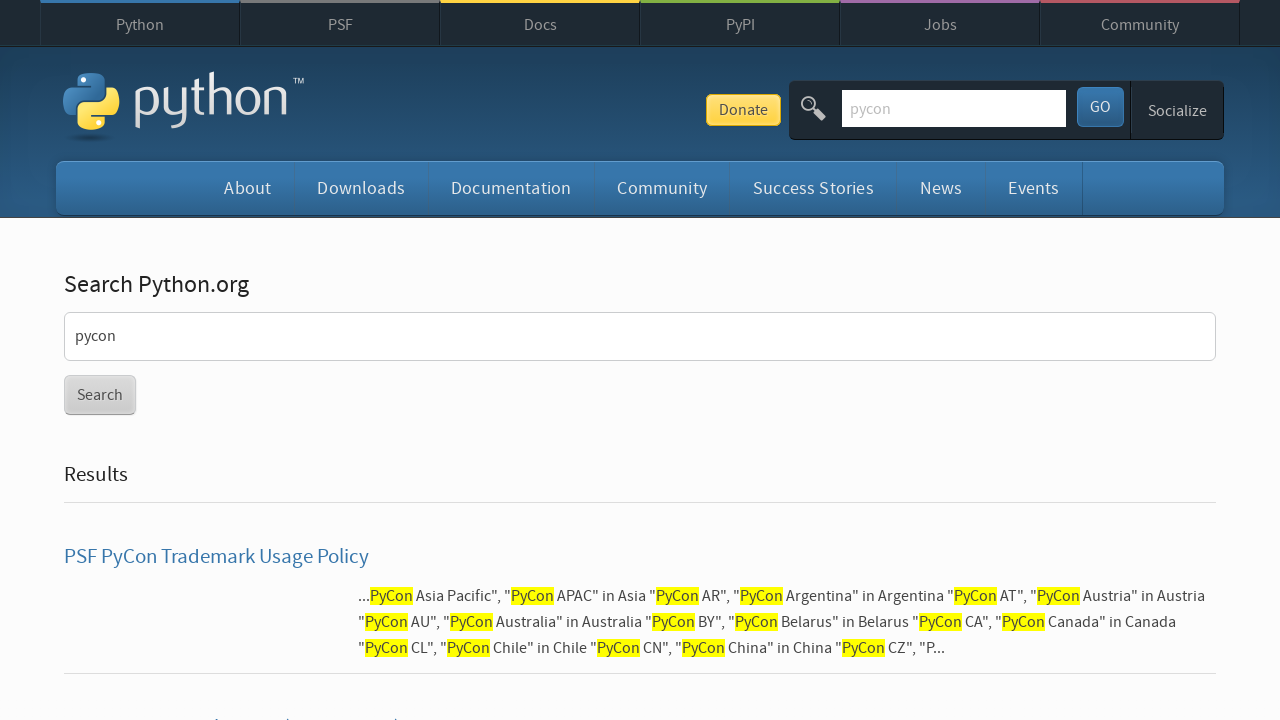

Waited for network idle state
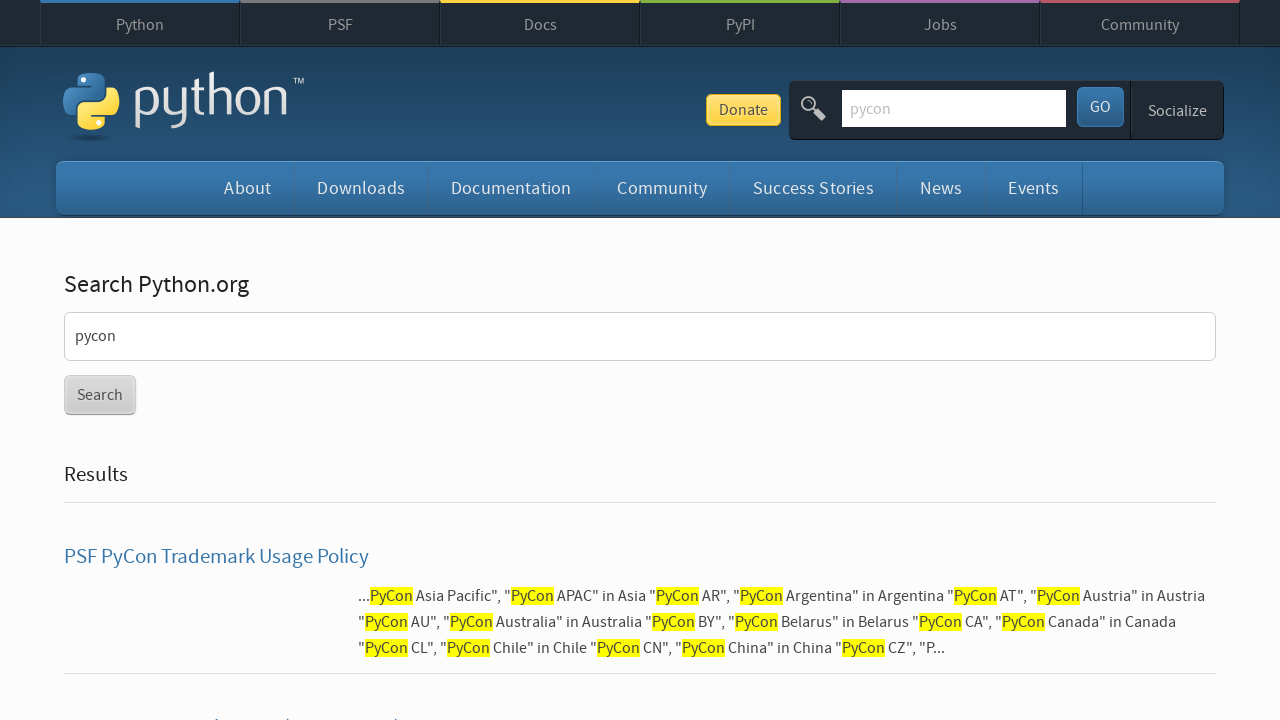

Verified search results are displayed
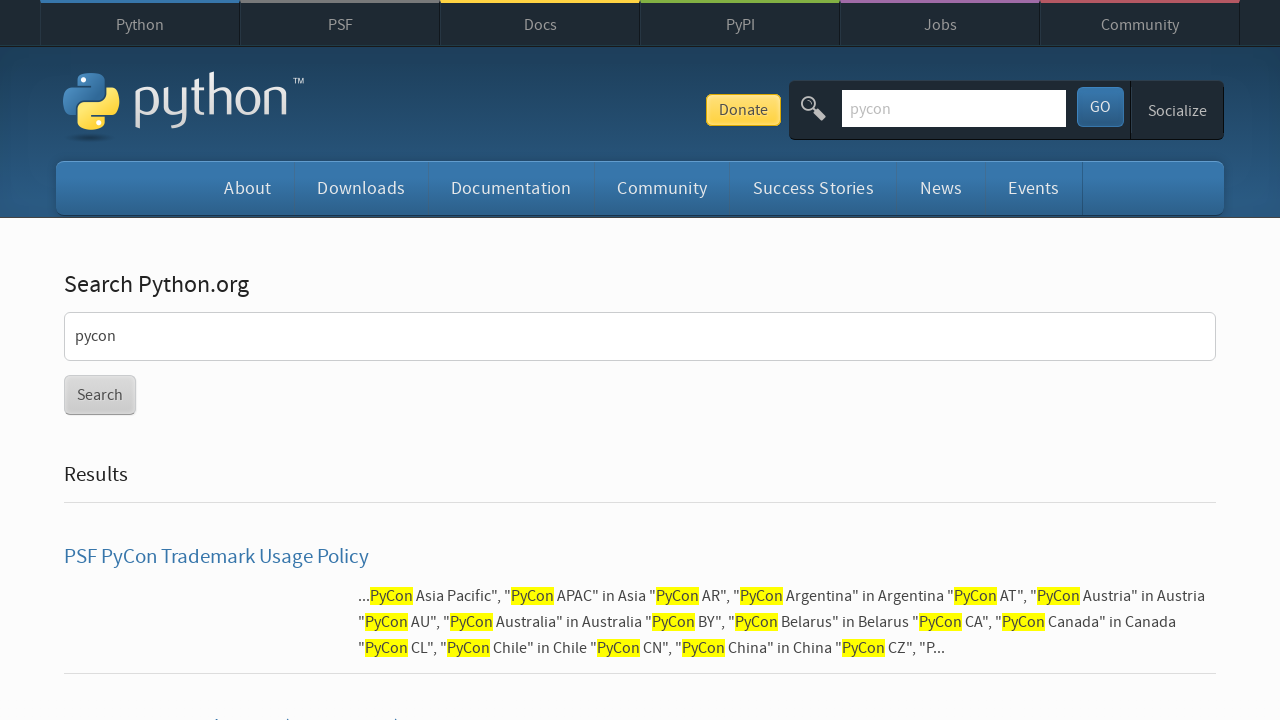

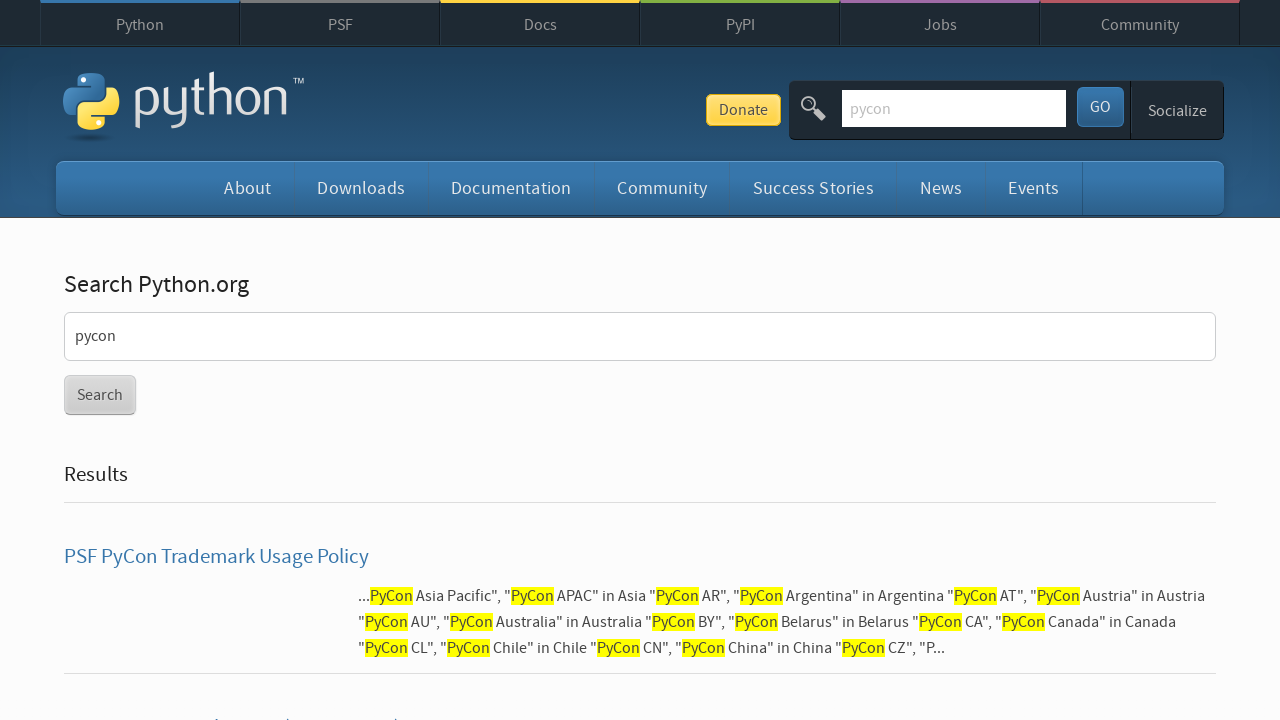